Navigates to Banco López de Haro website and verifies exchange rate element is displayed

Starting URL: https://www.blh.com.do/

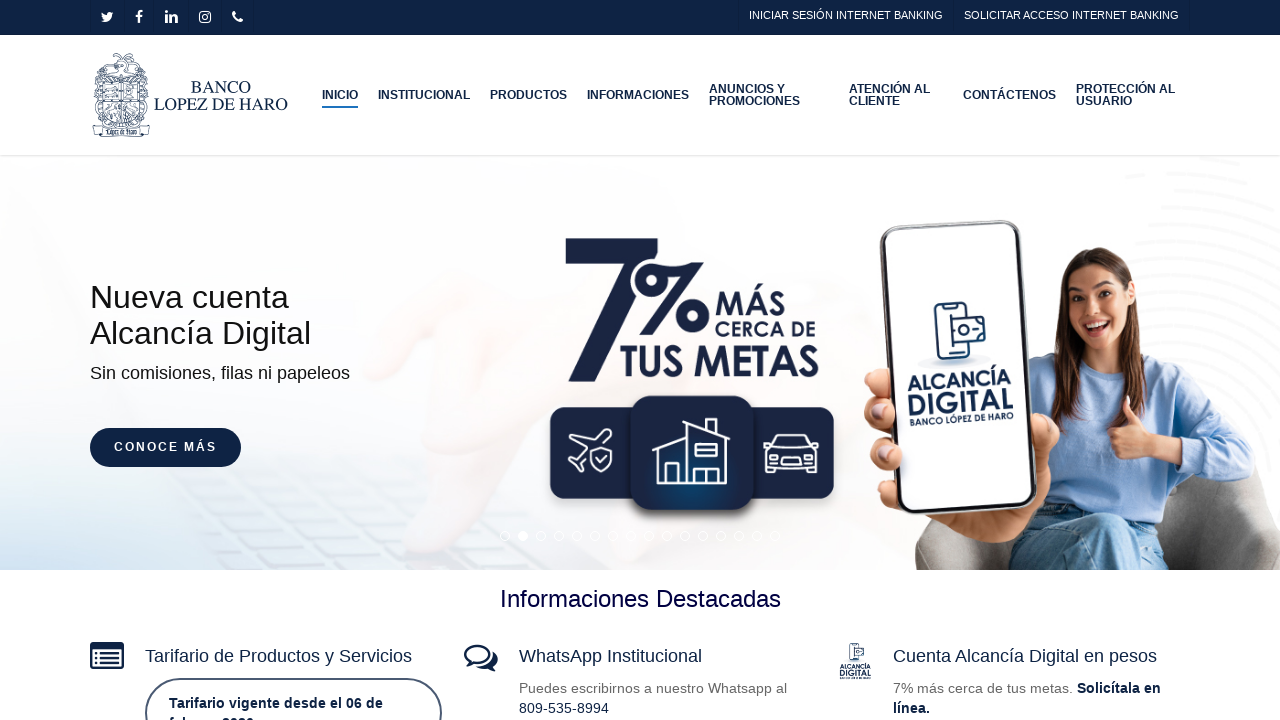

Waited for exchange rate element to be visible on Banco López de Haro website
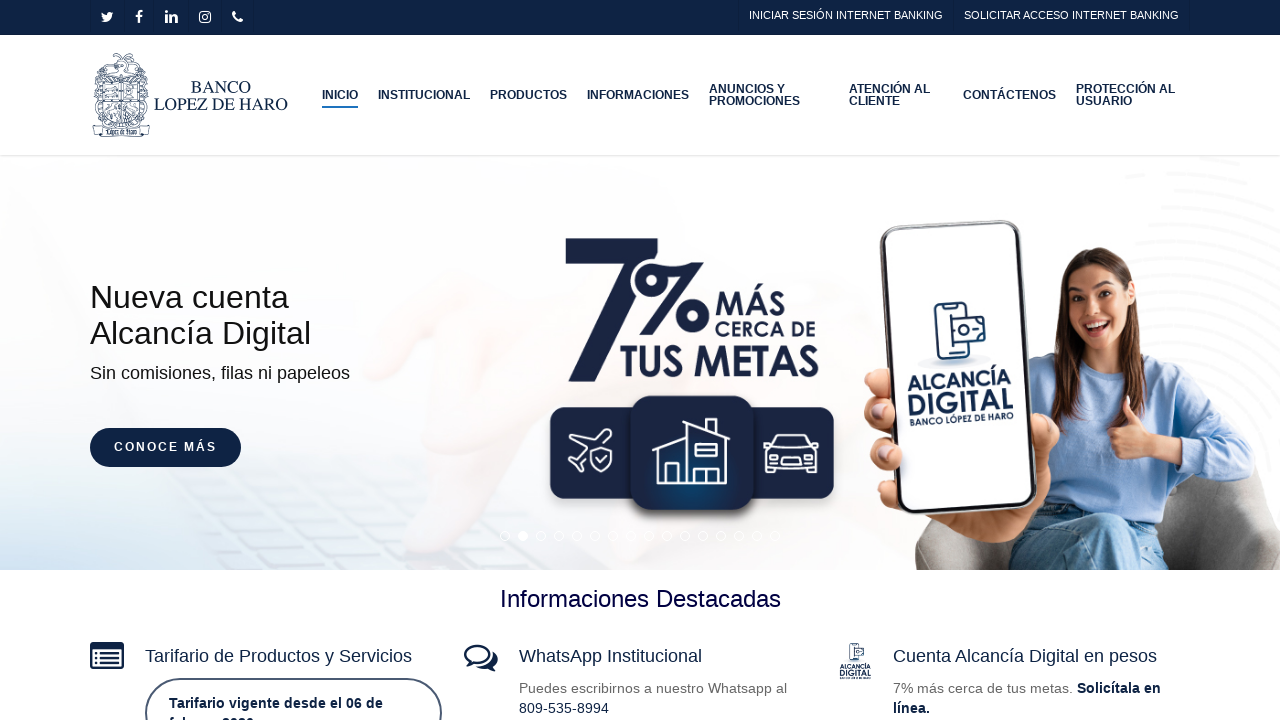

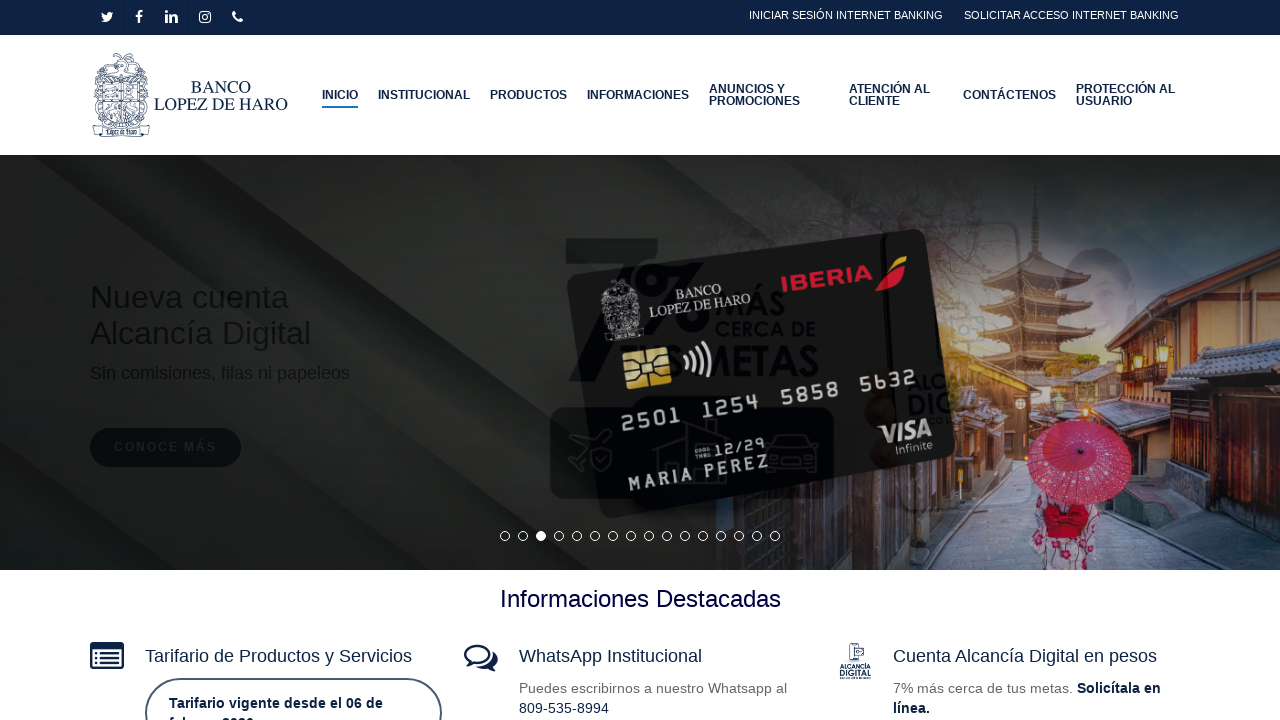